Tests that editing mode on a todo item is not persisted after page reload by adding a todo, entering edit mode, reloading, and verifying the todo is no longer being edited

Starting URL: https://todomvc.com/examples/typescript-angular/#/

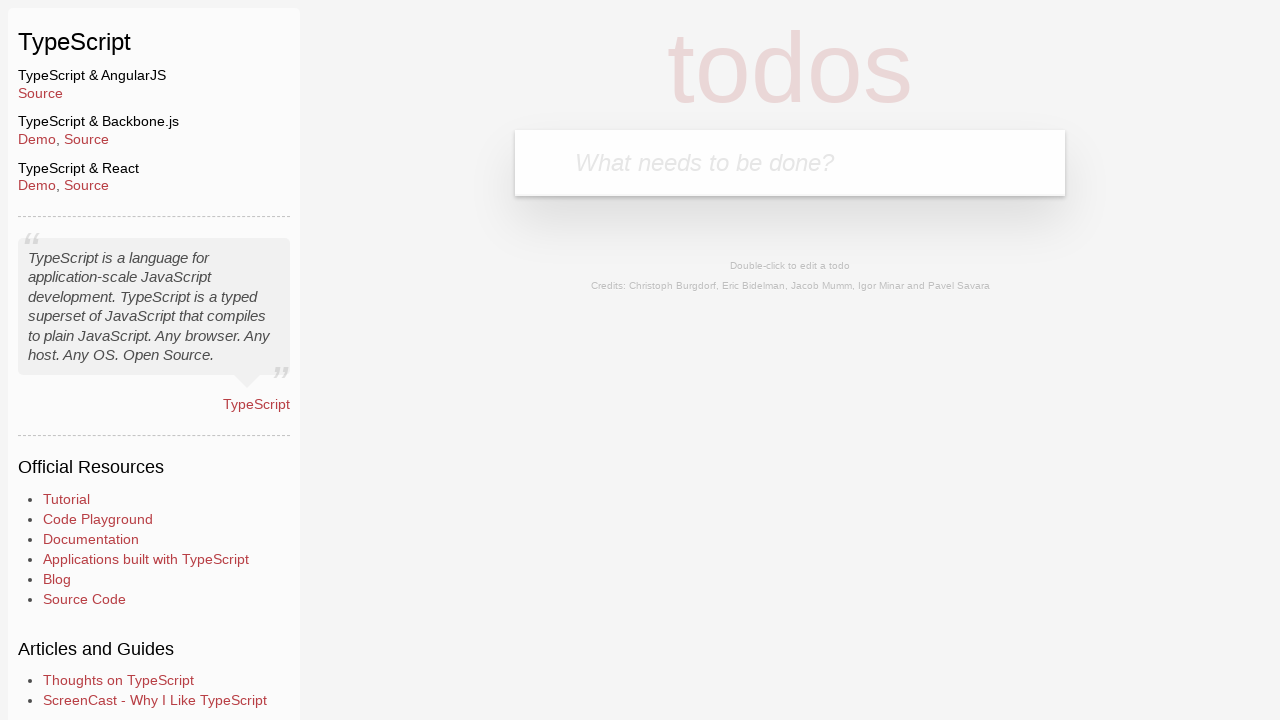

Filled new todo input field with 'Example' on .new-todo
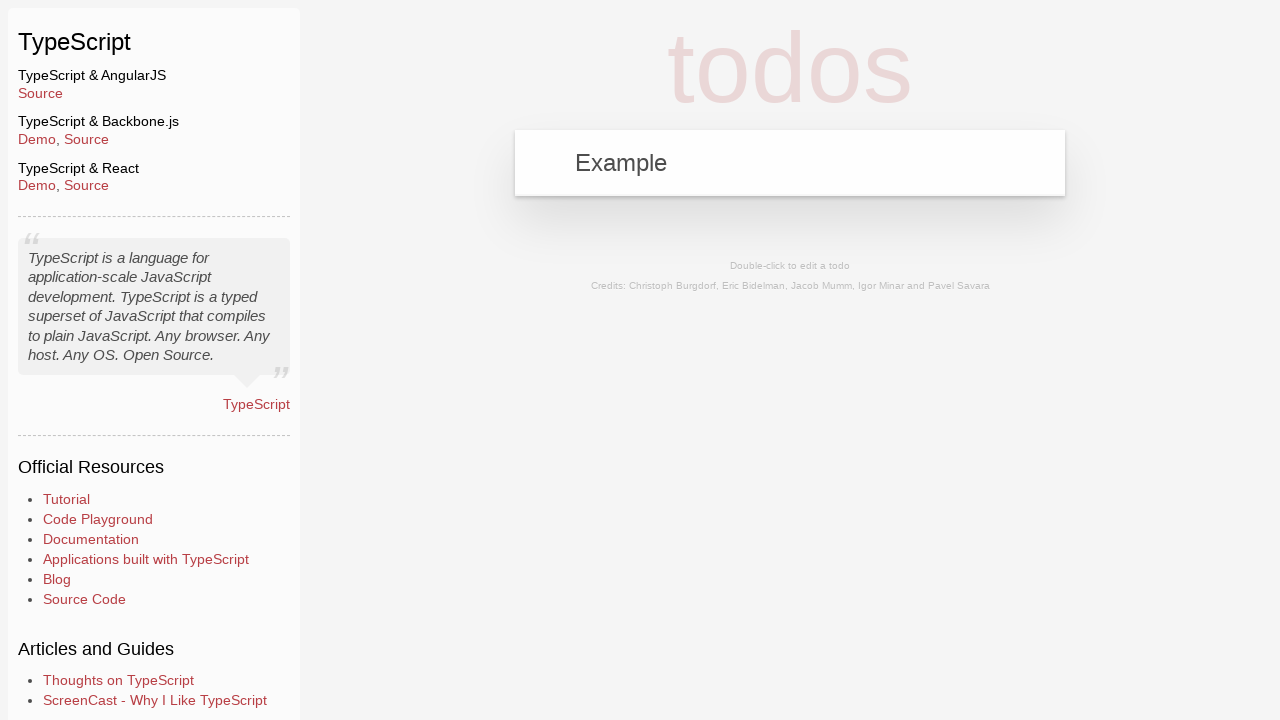

Pressed Enter to add the todo item on .new-todo
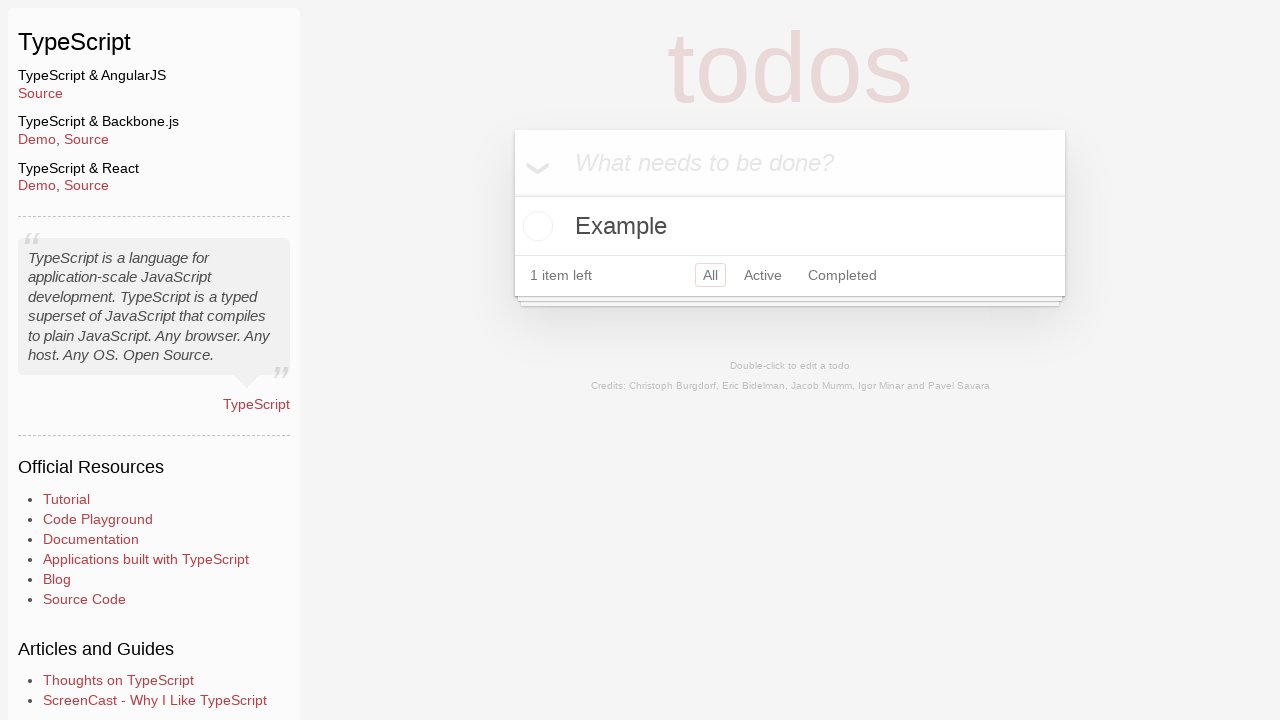

Double-clicked todo item to enter edit mode at (790, 226) on text=Example
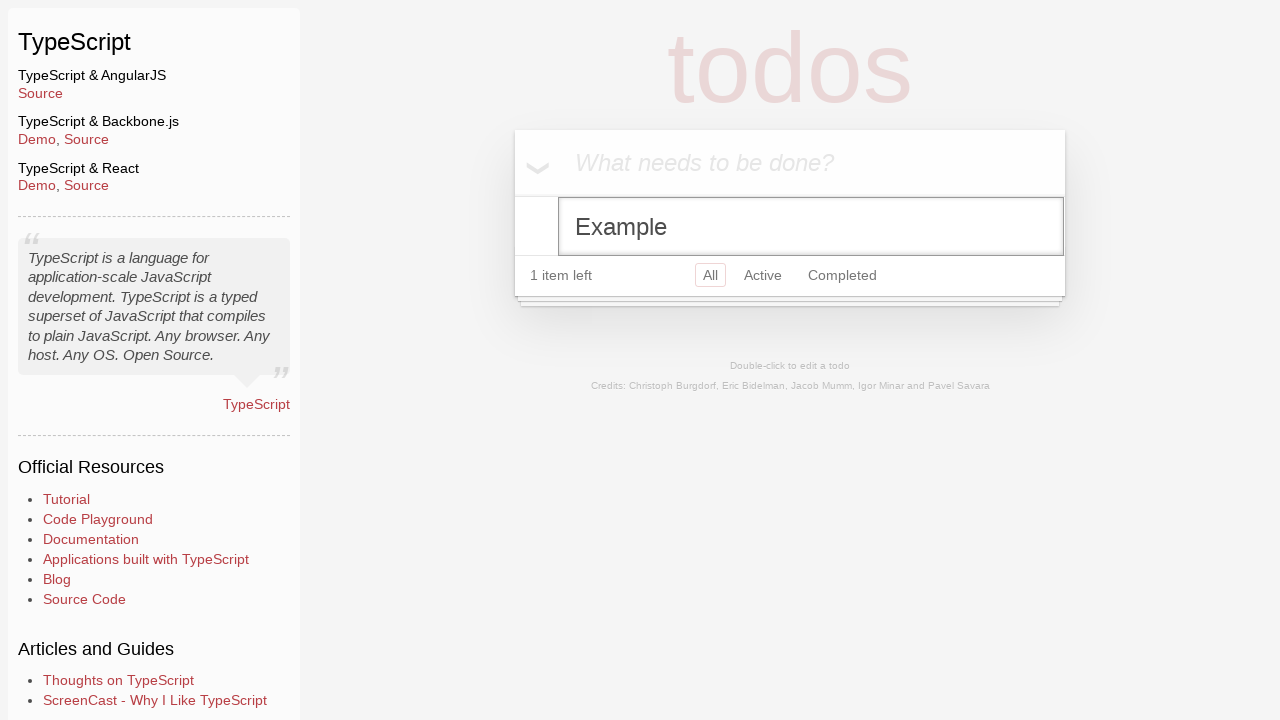

Reloaded the page
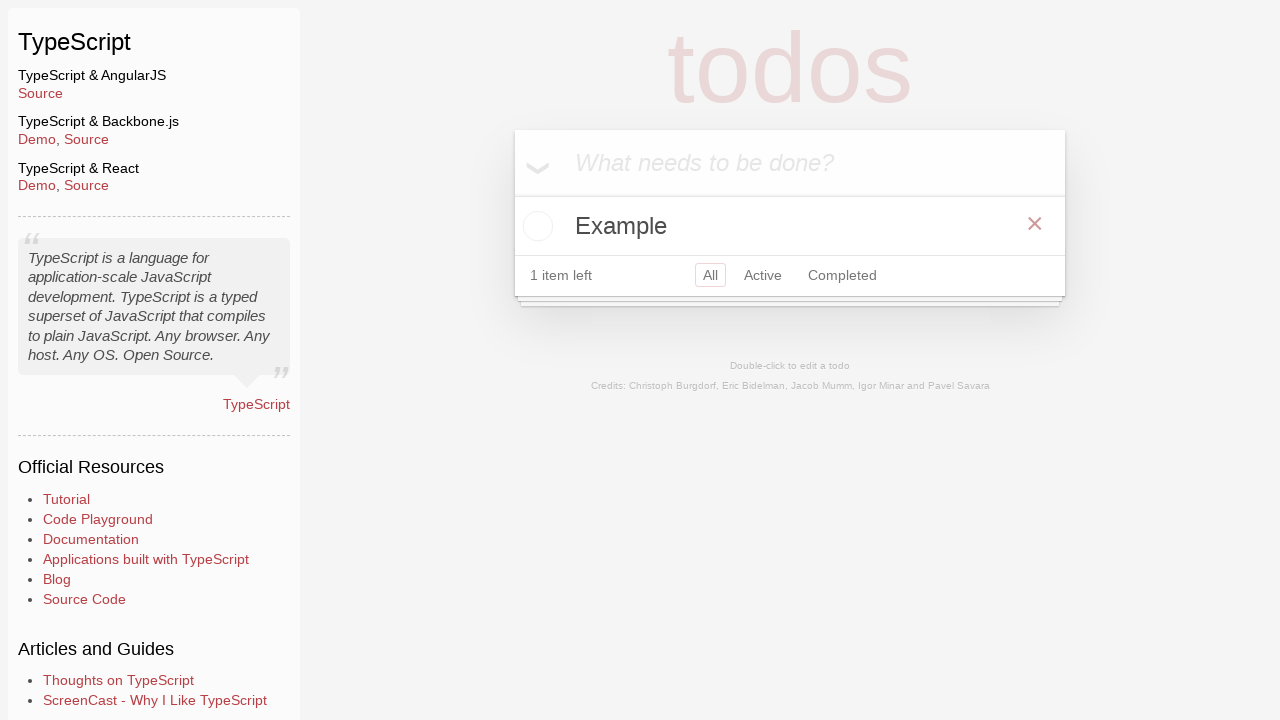

Waited for todo list items to appear after reload
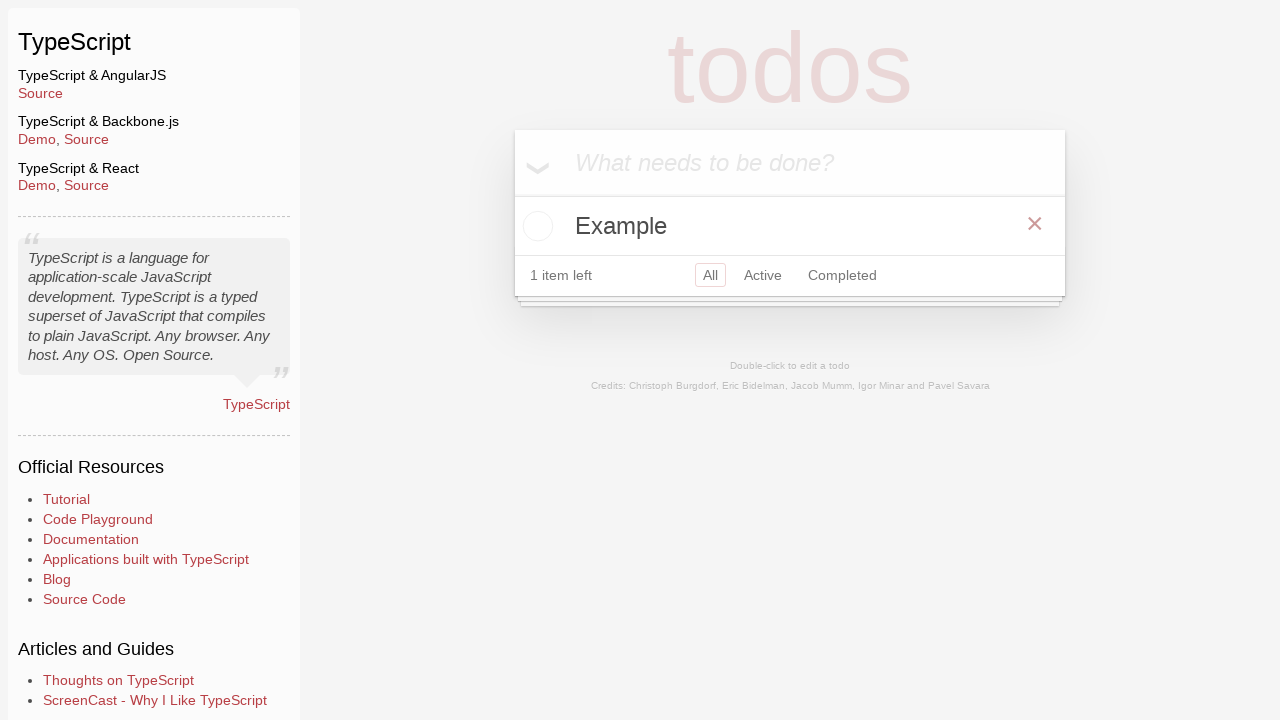

Queried for todo item in editing mode
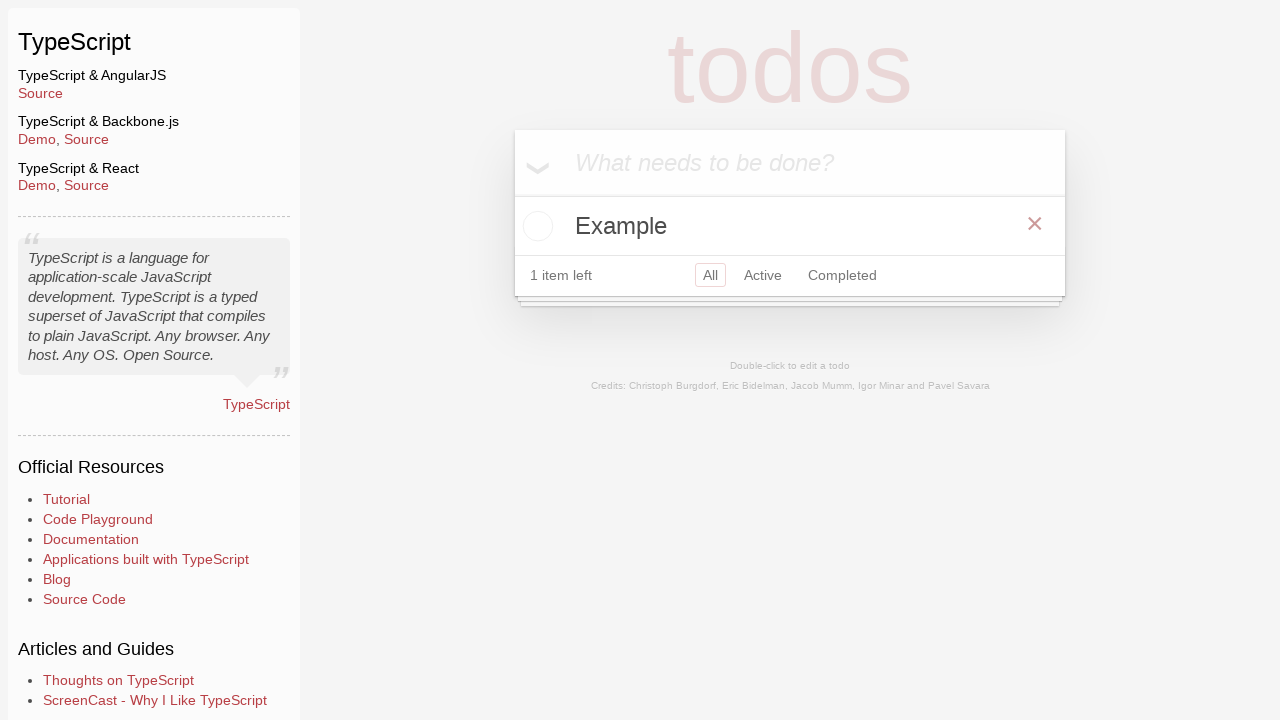

Verified that todo is not in editing mode after reload
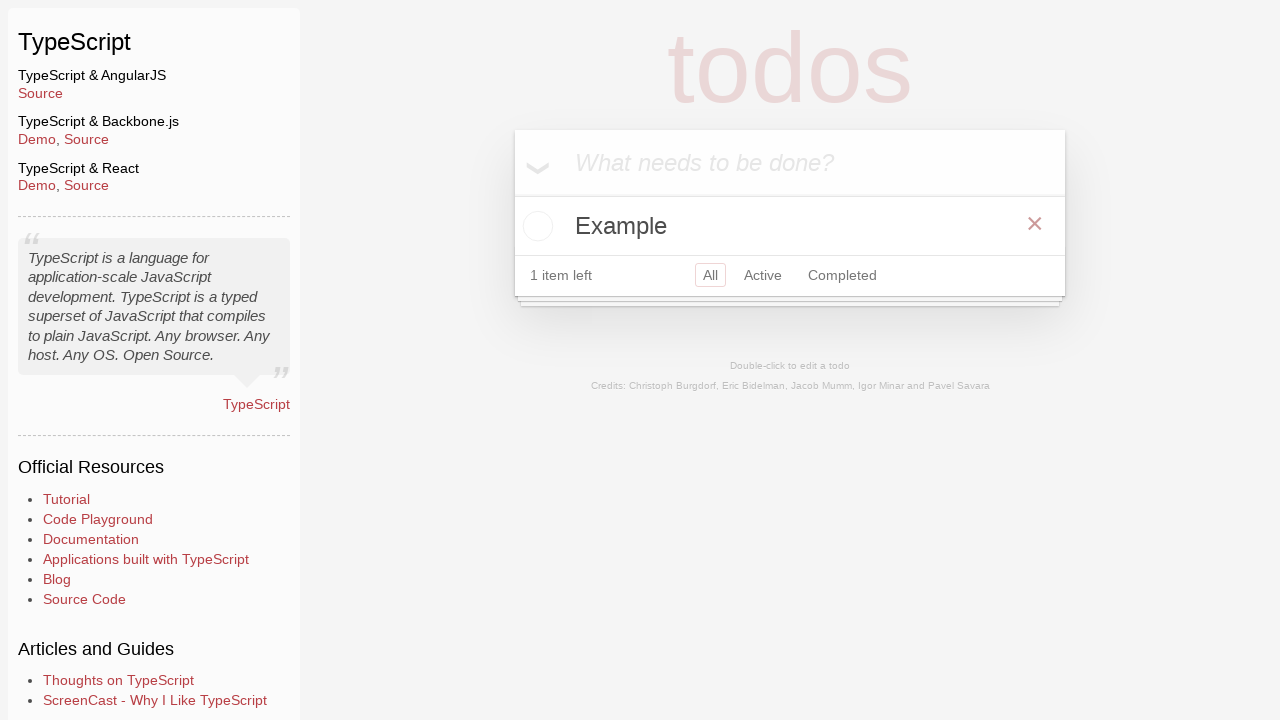

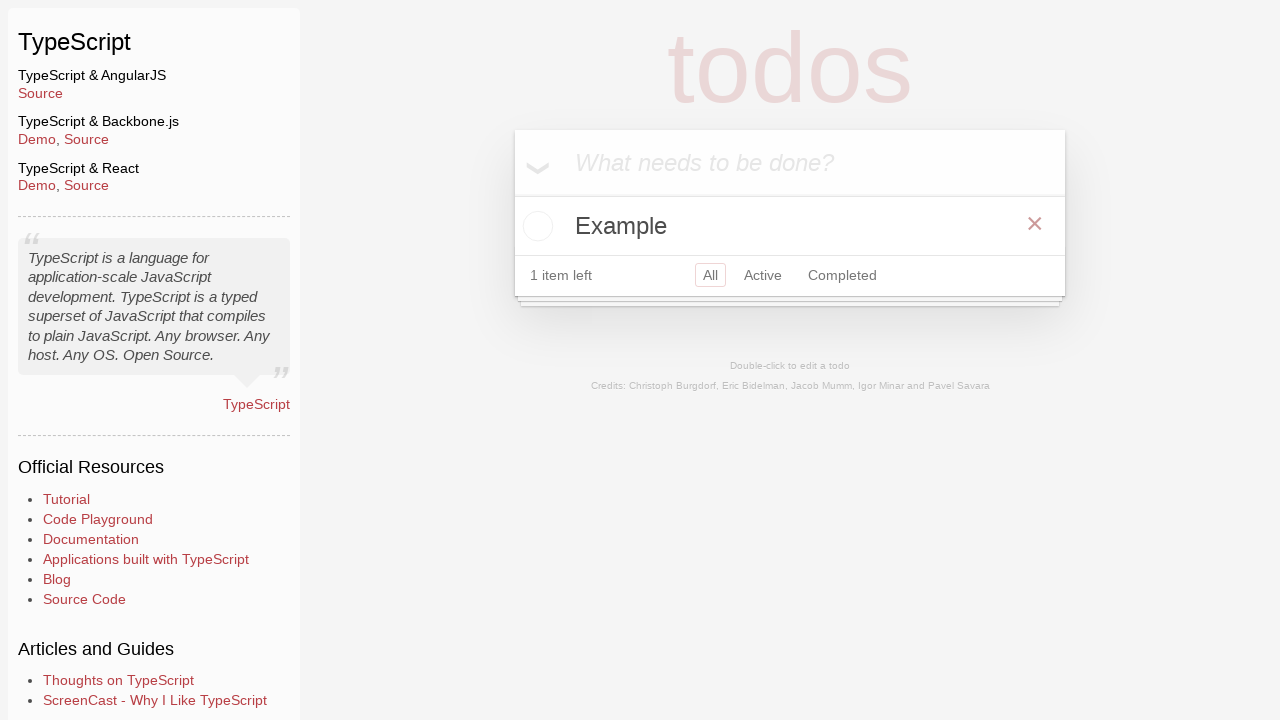